Opens a student proctoring application, enters a student name identifier, and interacts with media stream permissions using keyboard navigation (Tab and Enter keys).

Starting URL: https://live.monetanalytics.com/stu_proc/student.html#

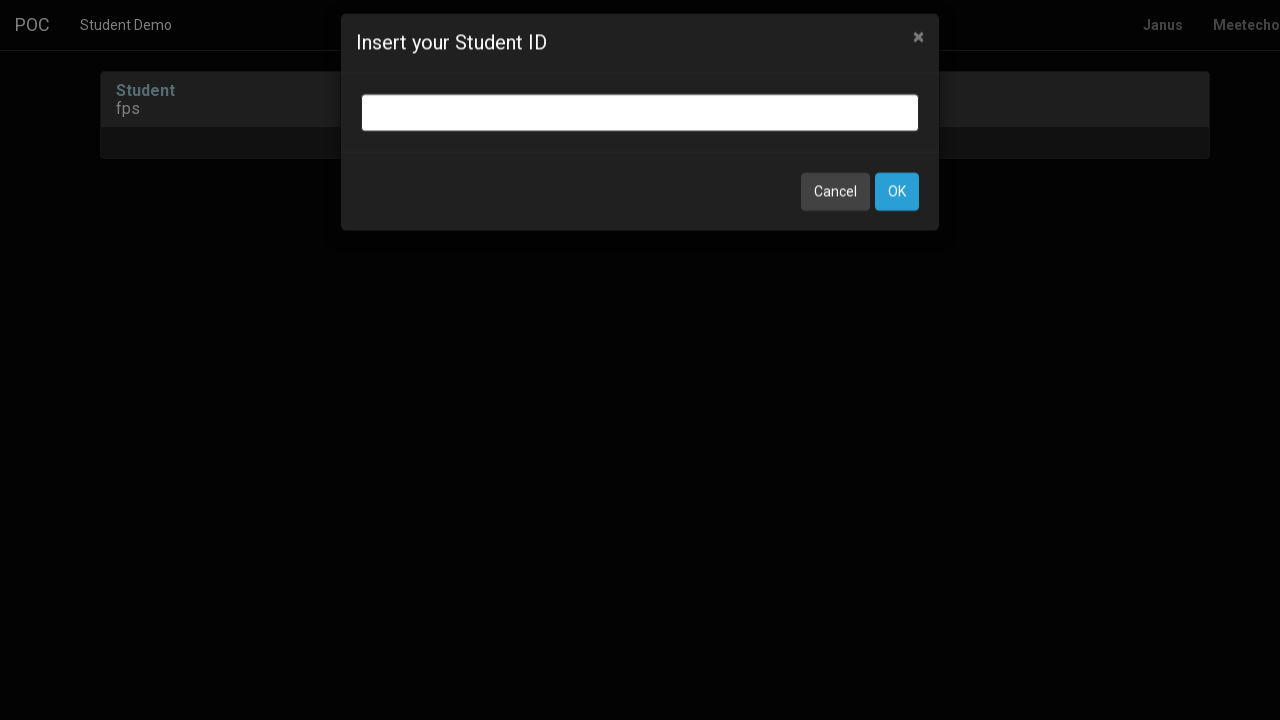

Name input field appeared
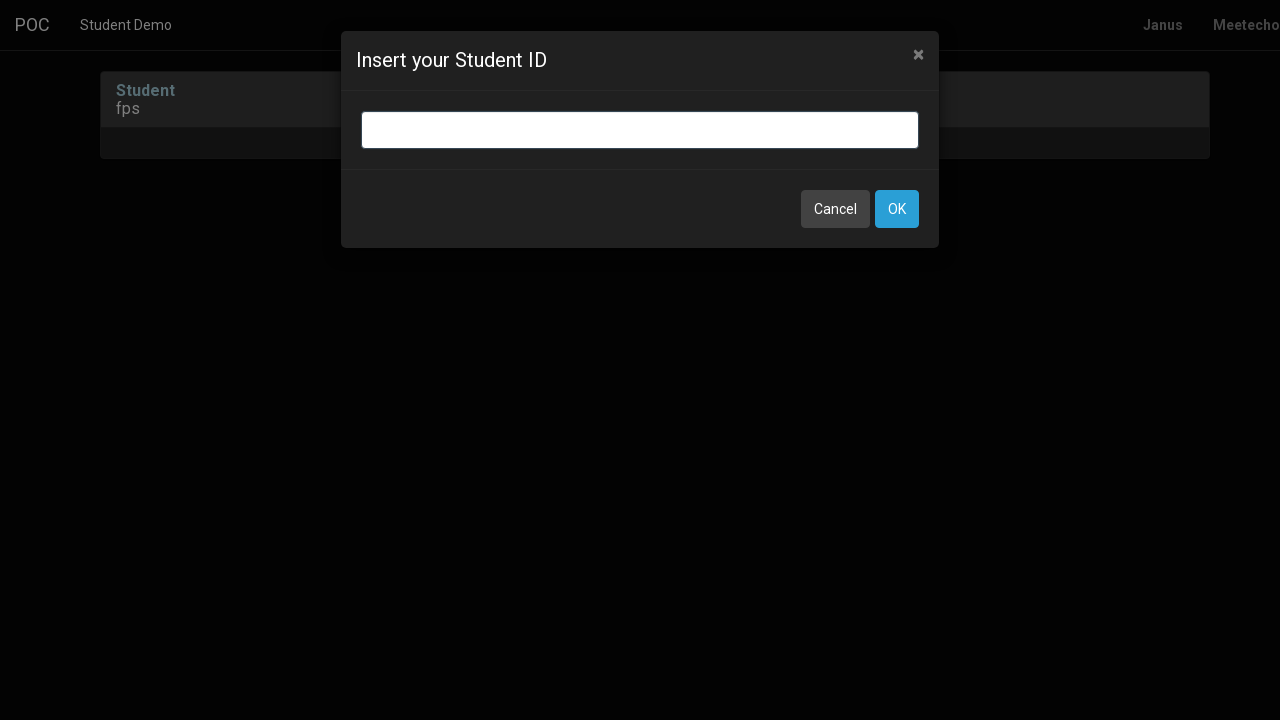

Entered student name 'Student-15' in input field on input.bootbox-input.bootbox-input-text.form-control
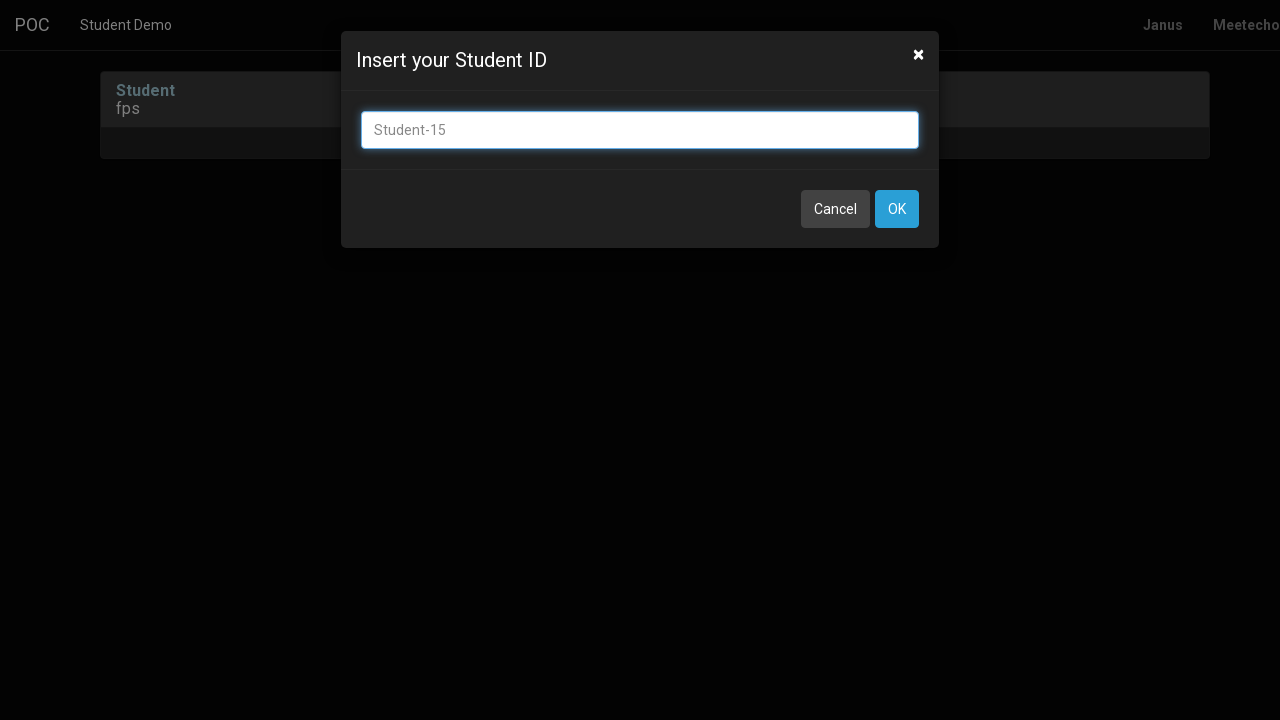

Clicked OK button to submit student name at (897, 209) on button:has-text('OK')
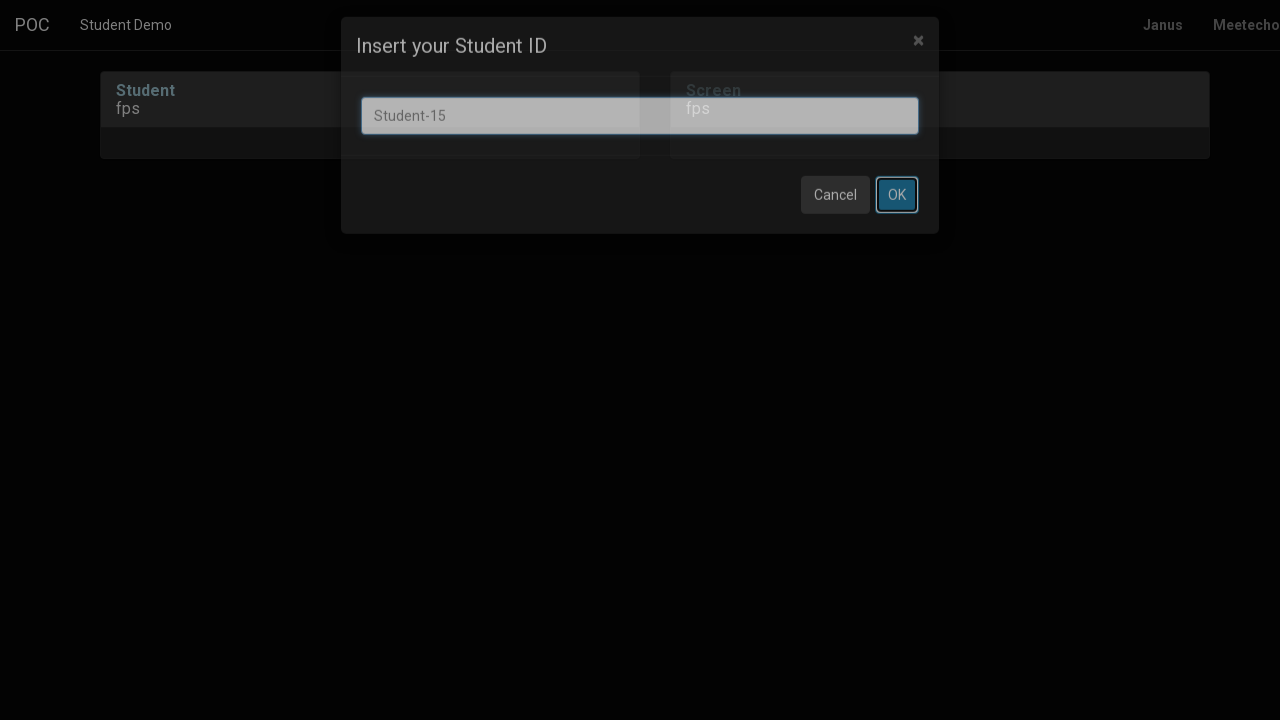

Waited 8 seconds for page to load
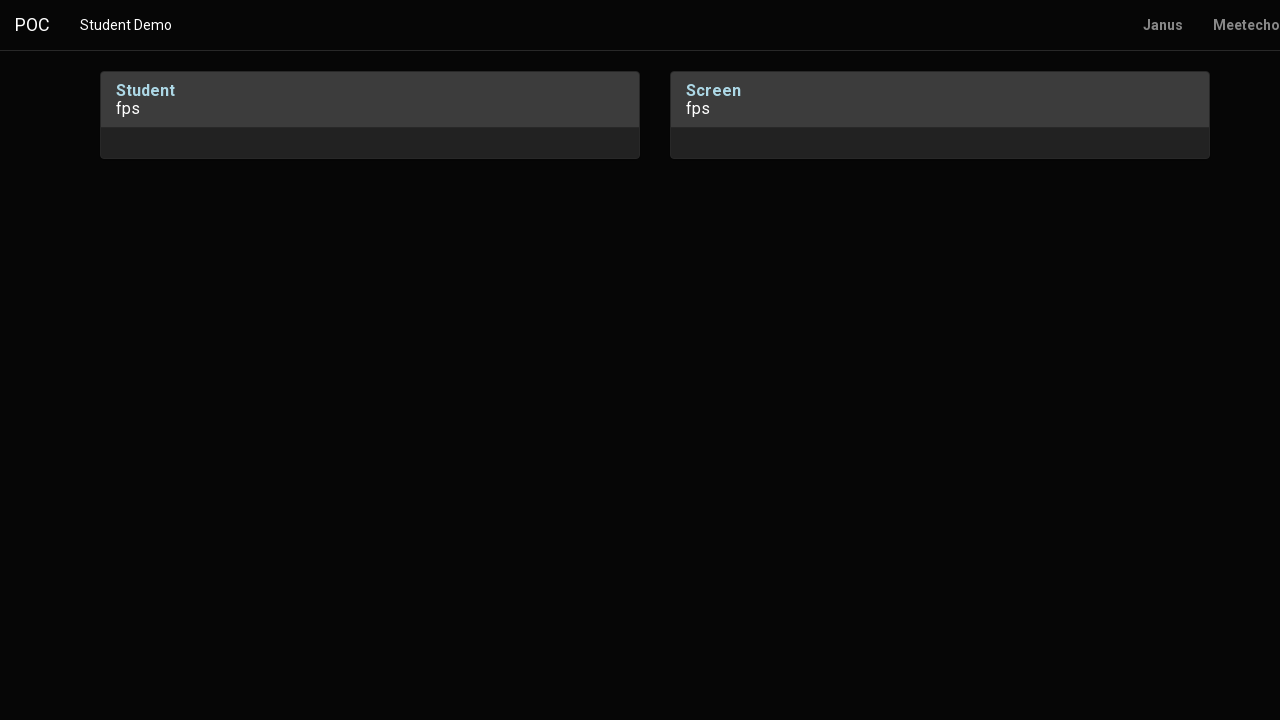

Pressed Tab key to navigate
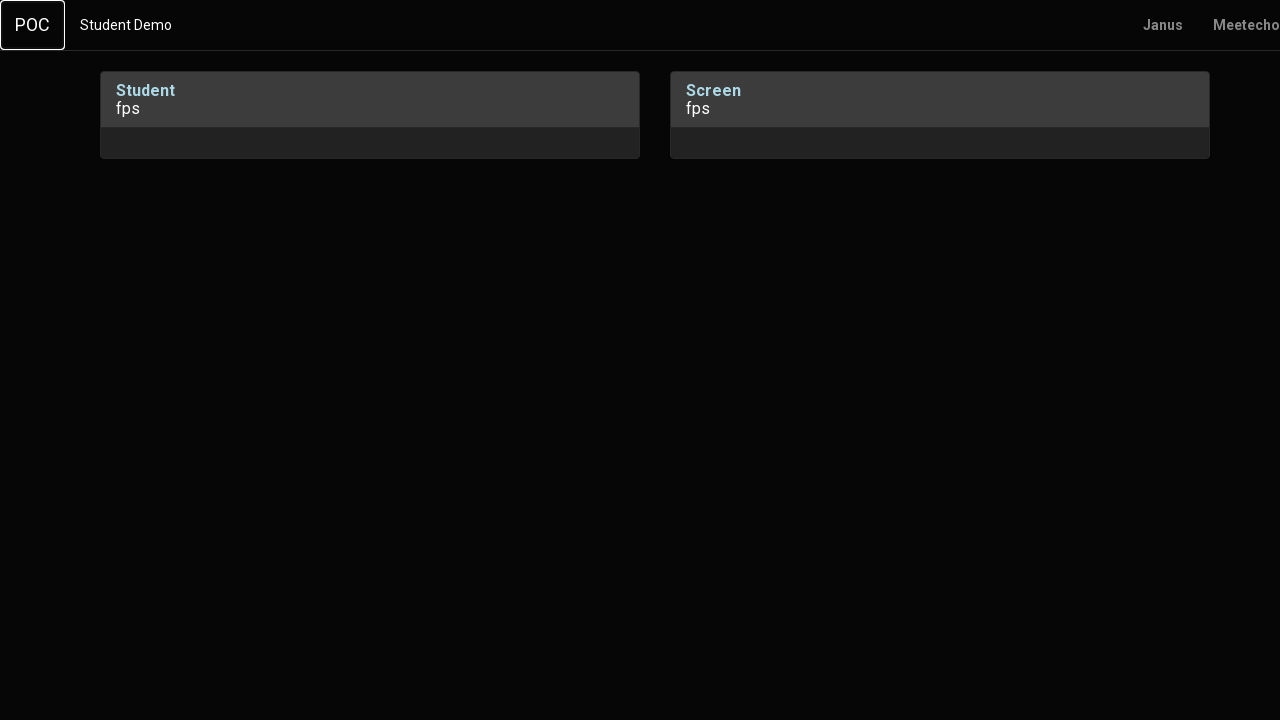

Waited 1 second
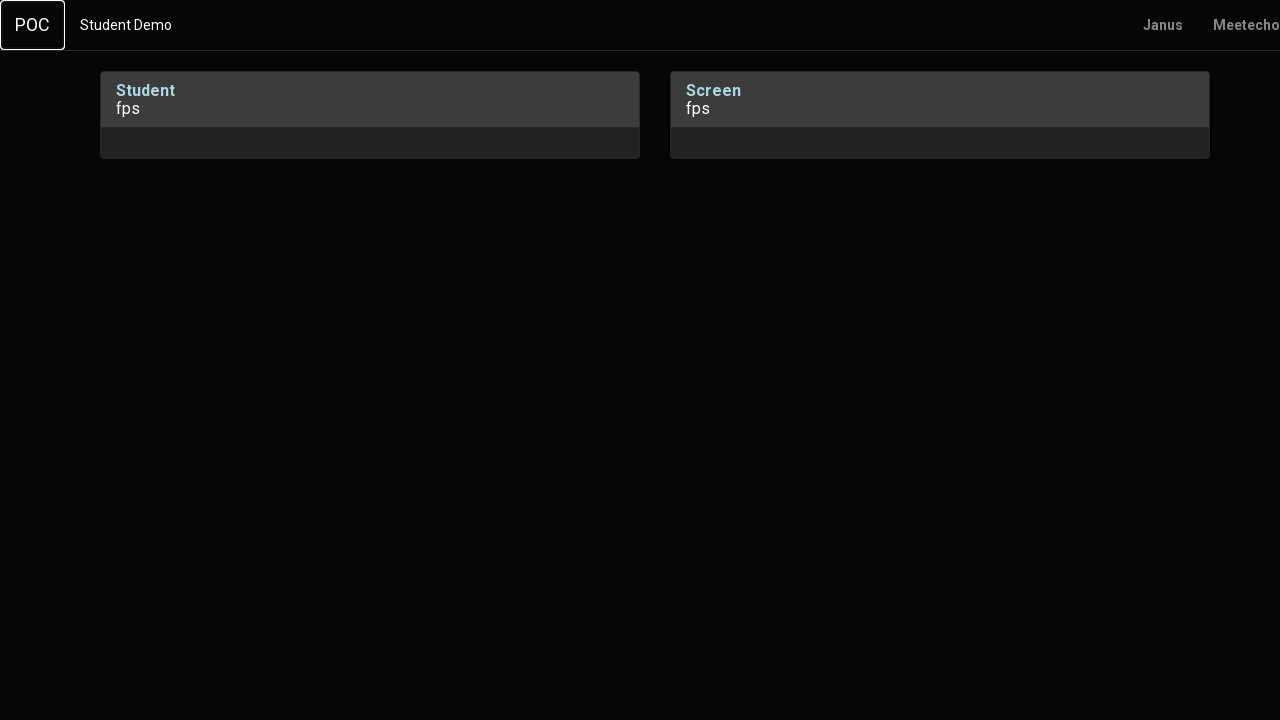

Pressed Enter key
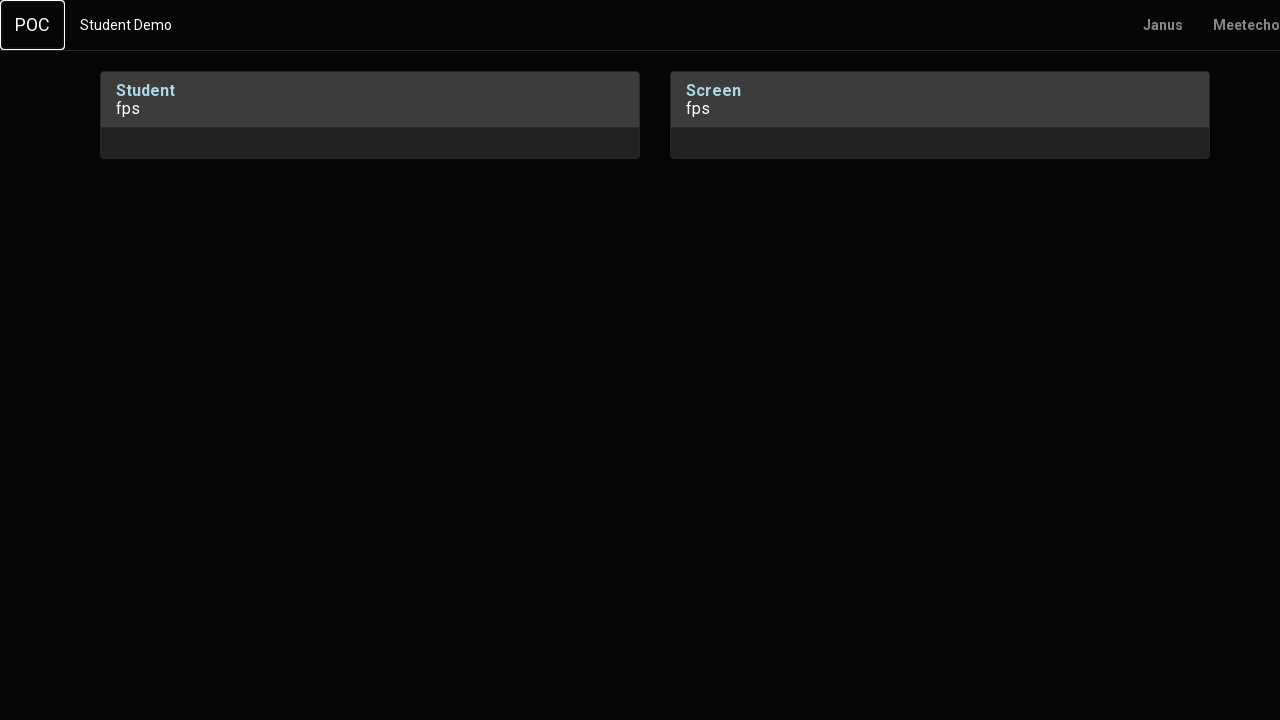

Waited 2 seconds
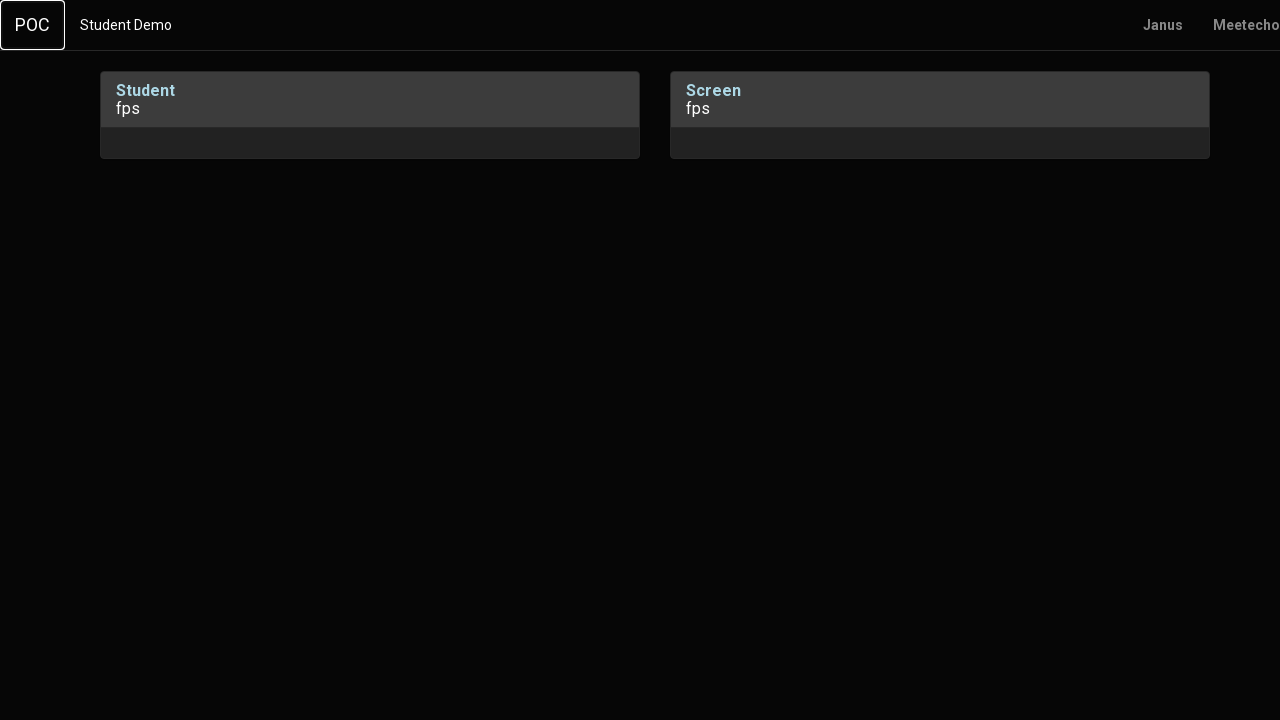

Pressed Tab key to navigate
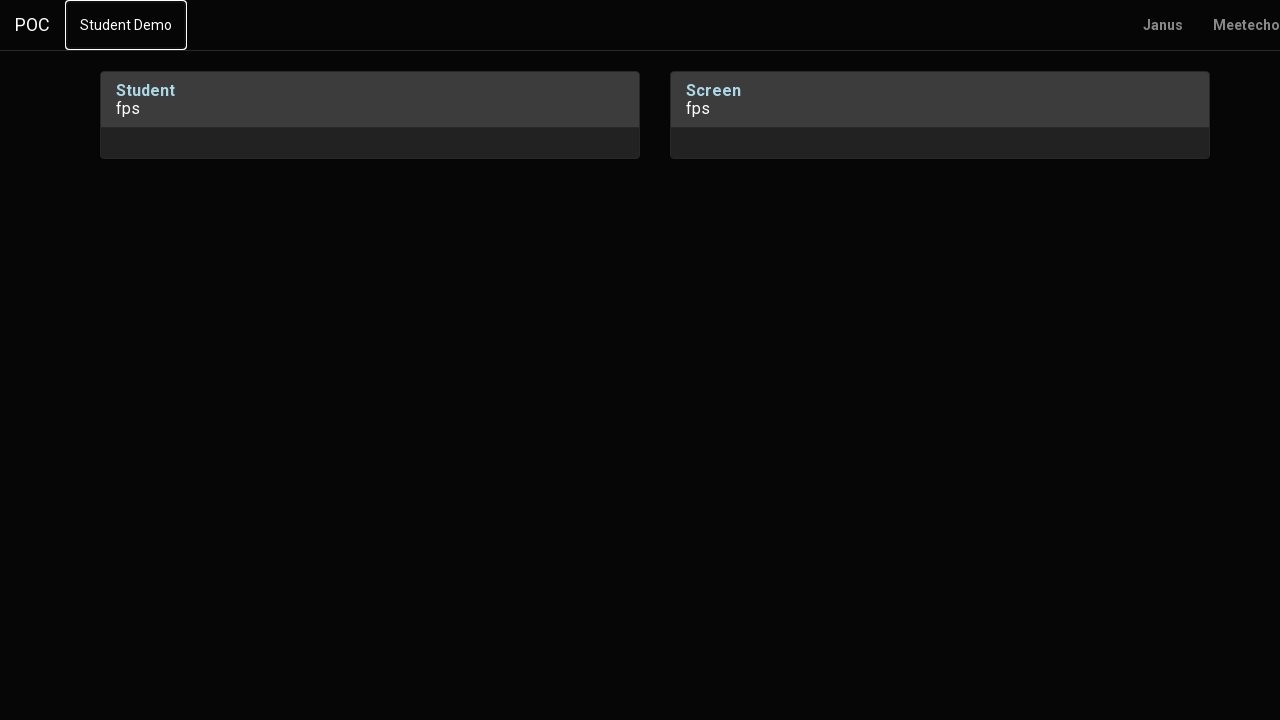

Waited 1 second
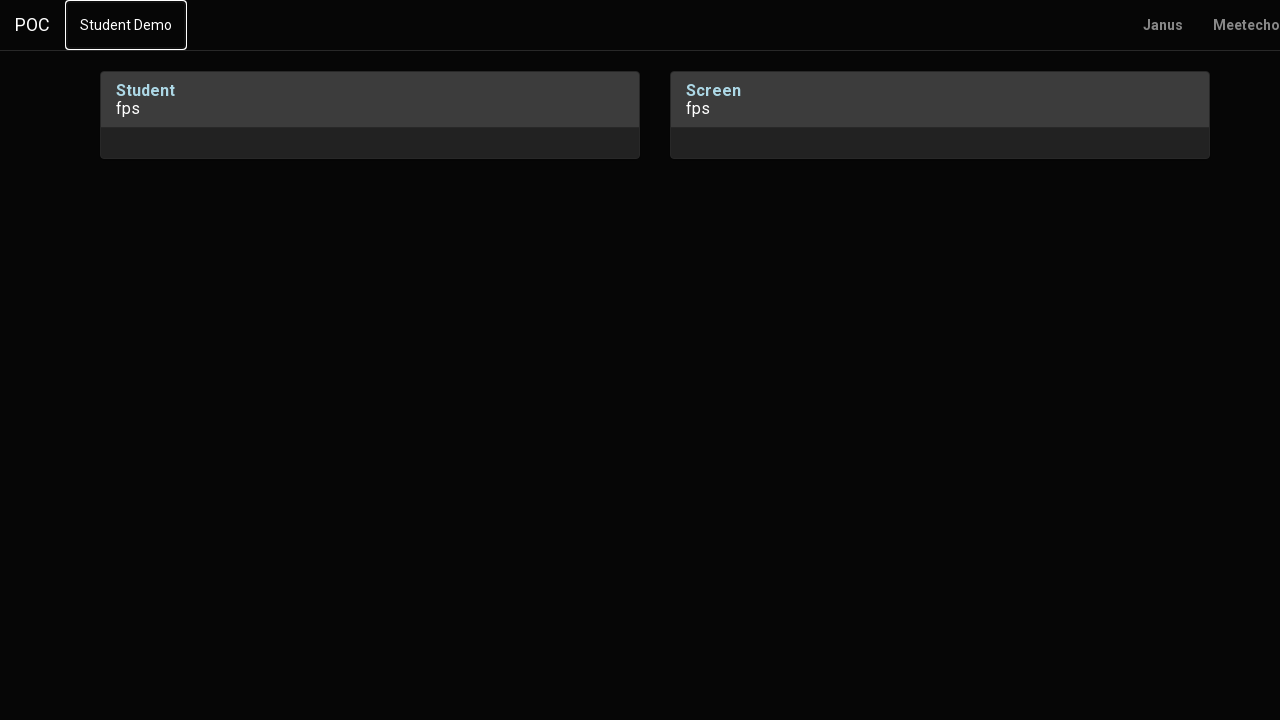

Pressed Tab key to navigate
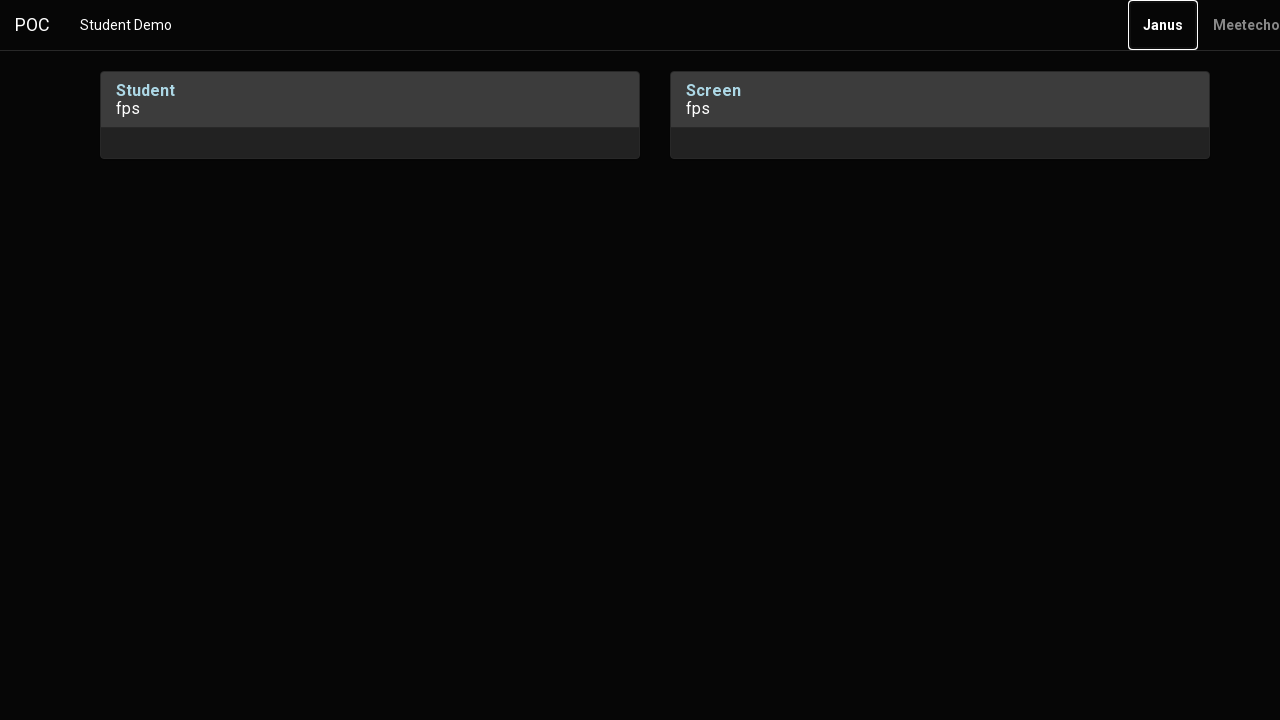

Waited 2 seconds
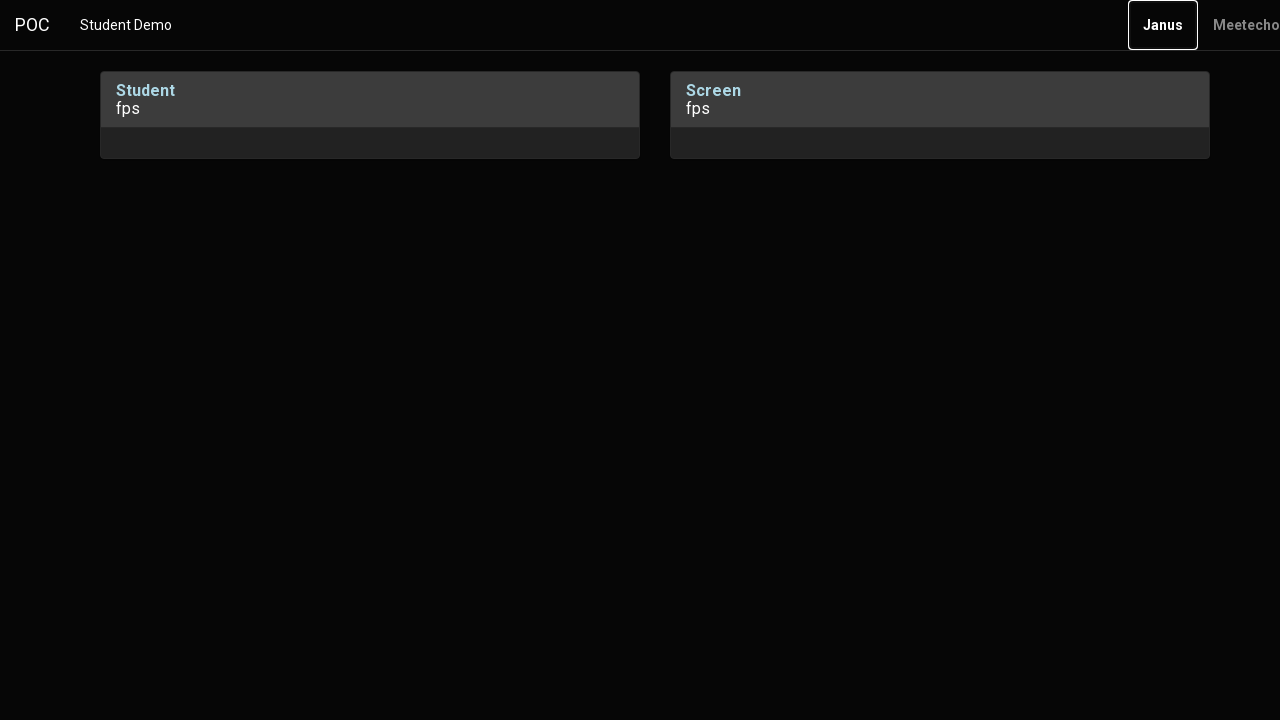

Pressed Enter key to confirm media stream permissions
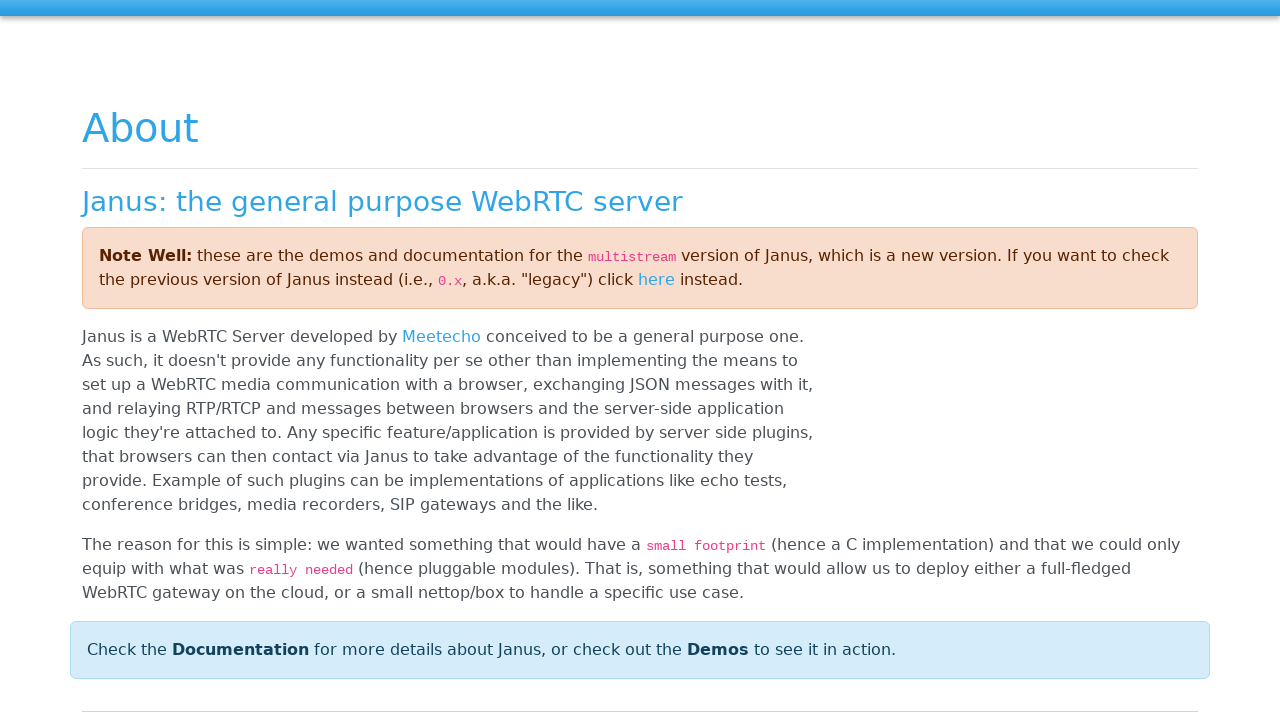

Waited 5 seconds for session to establish
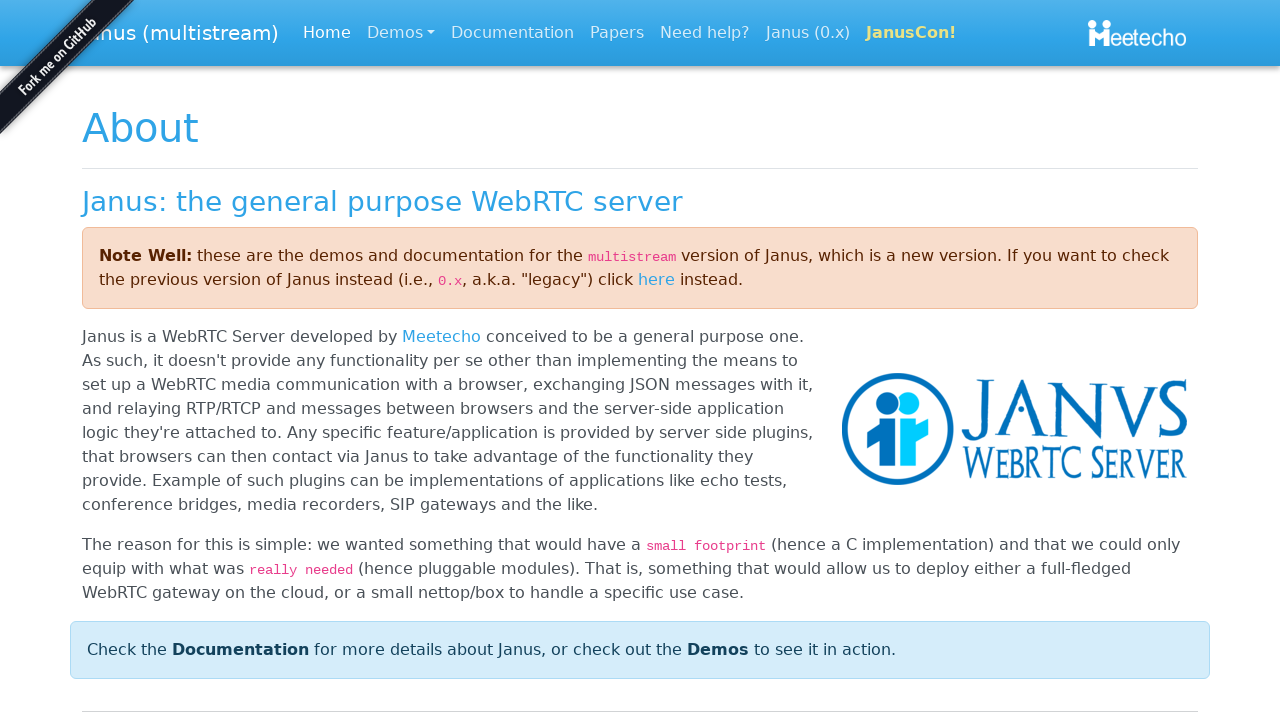

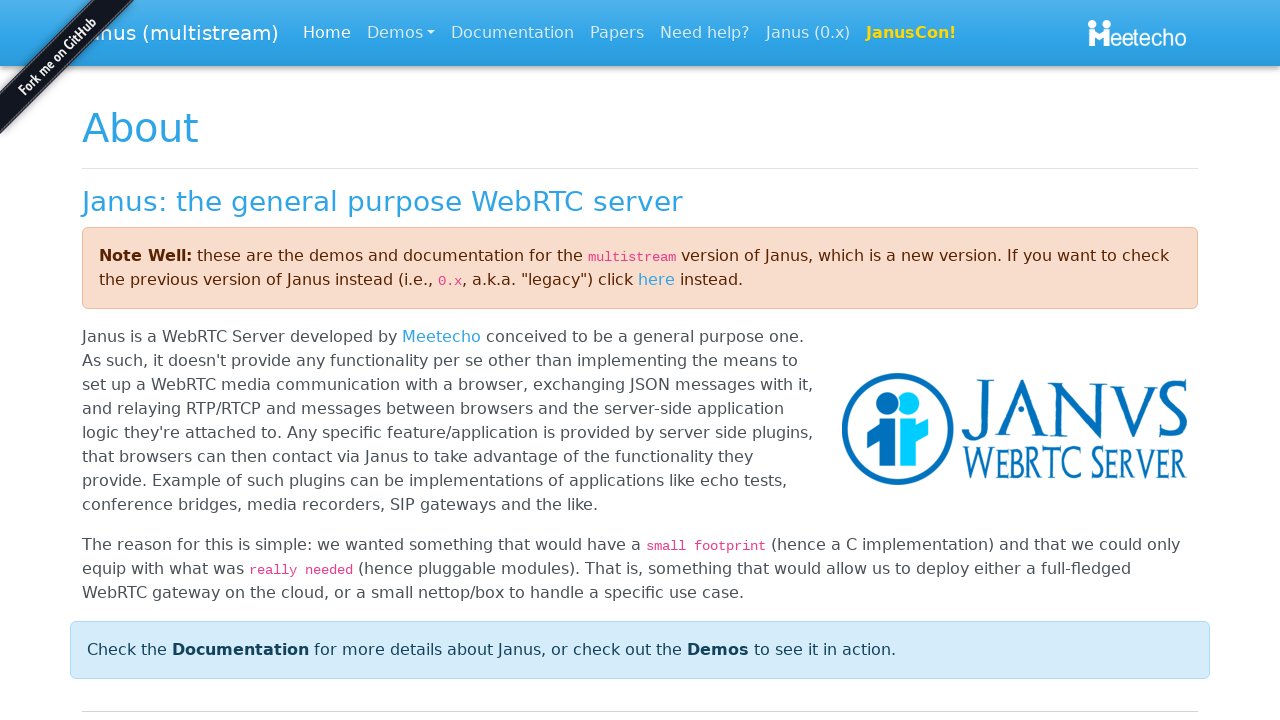